Tests browser Battery API mock by navigating to a battery status sample page and verifying mocked battery values are displayed correctly

Starting URL: https://googlechrome.github.io/samples/battery-status/

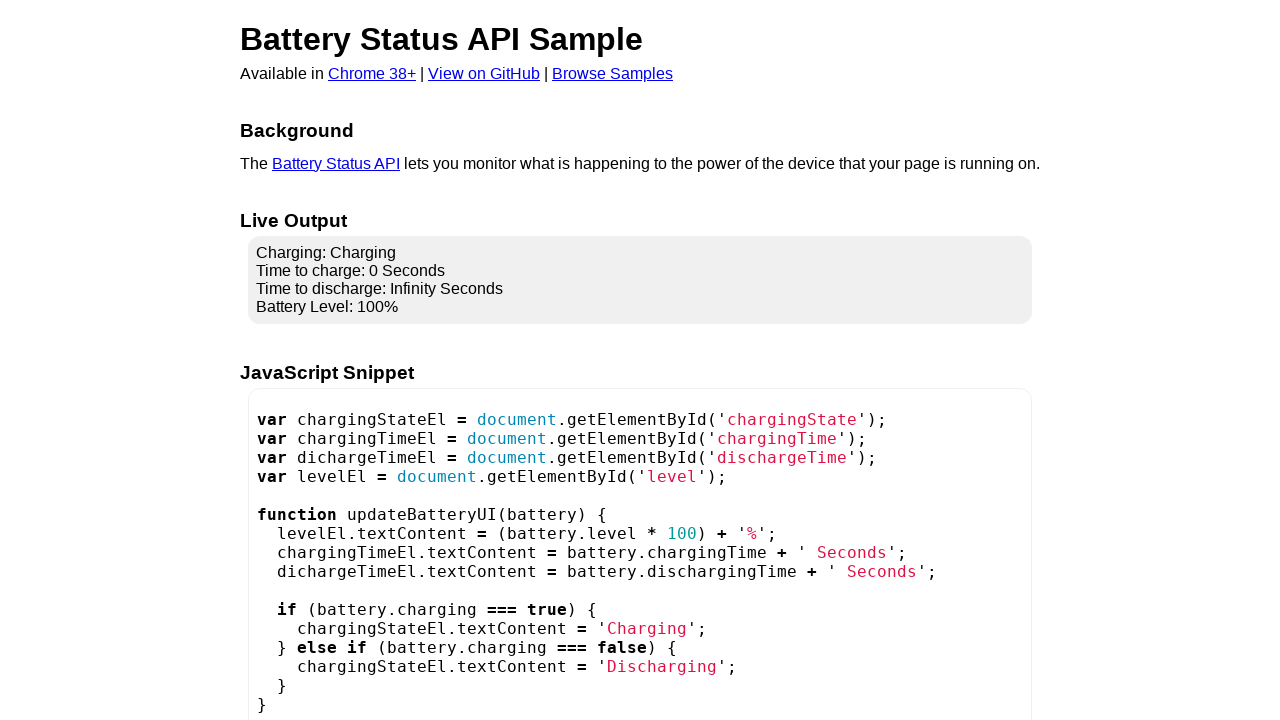

Added init script to mock Battery API with level 0.90, charging true, chargingTime 1800s, dischargingTime 1200s
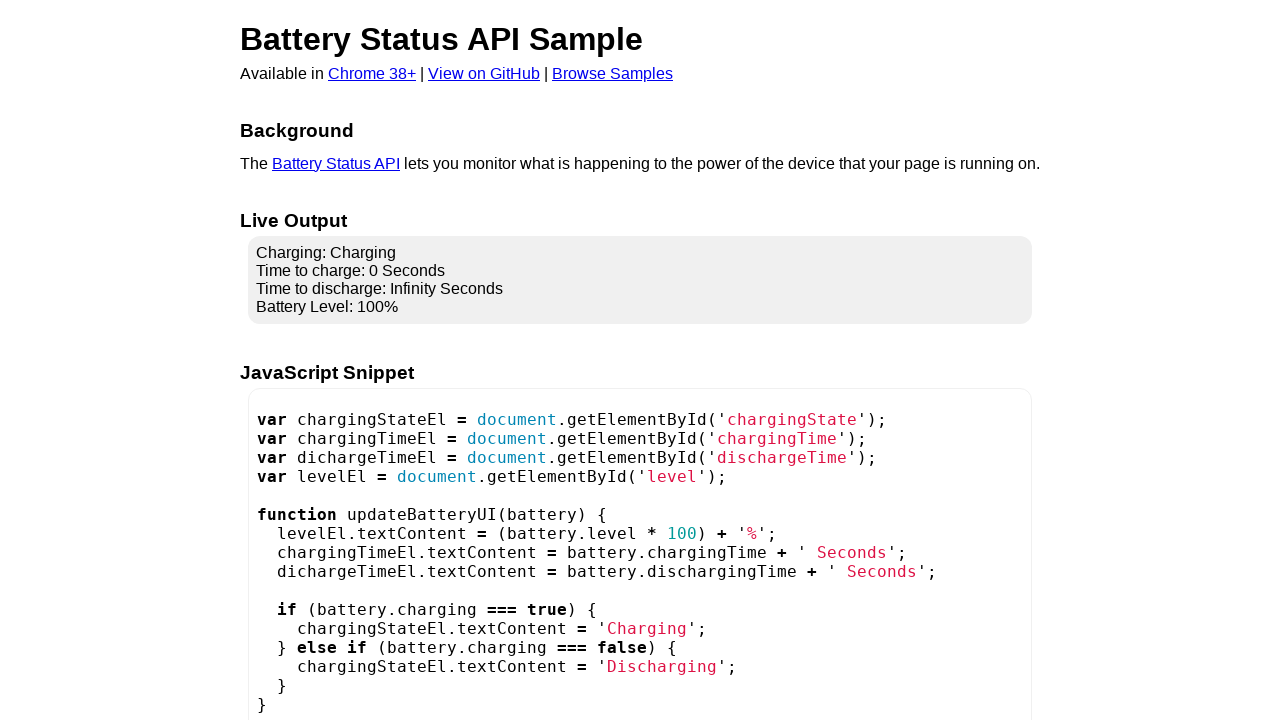

Navigated to Battery Status sample page with mocked Battery API
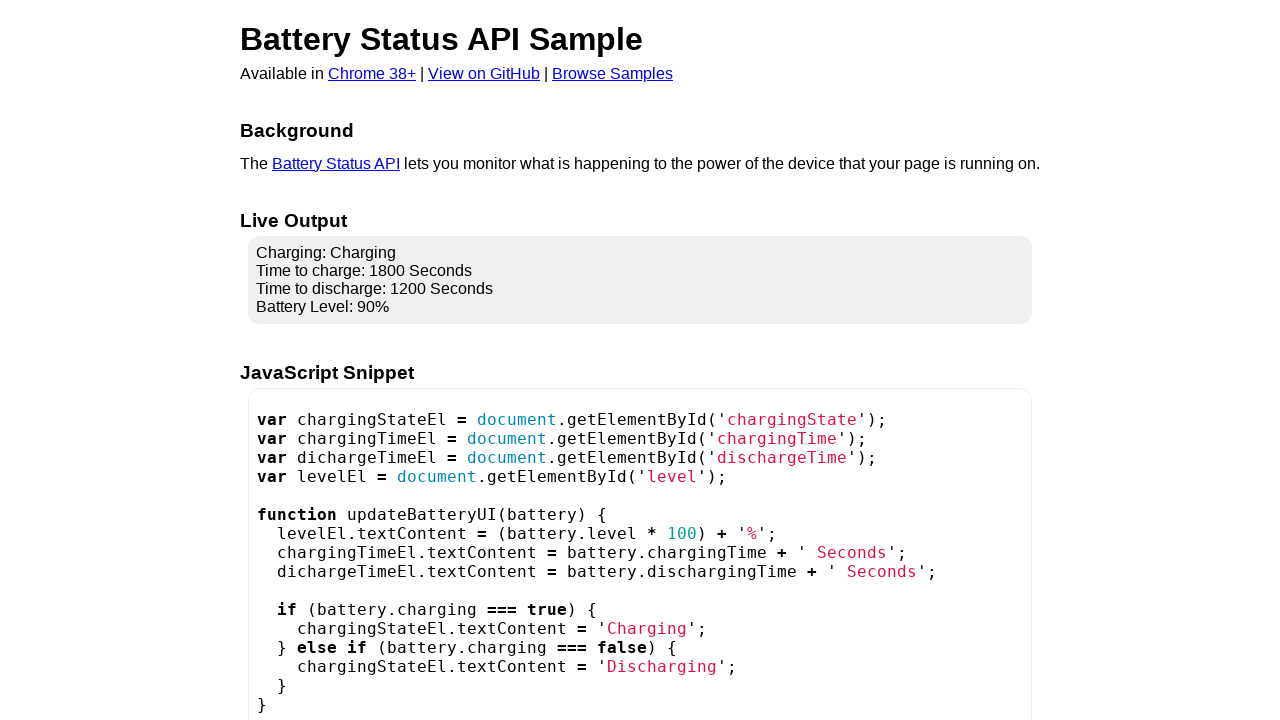

Verified charging state displays 'Charging'
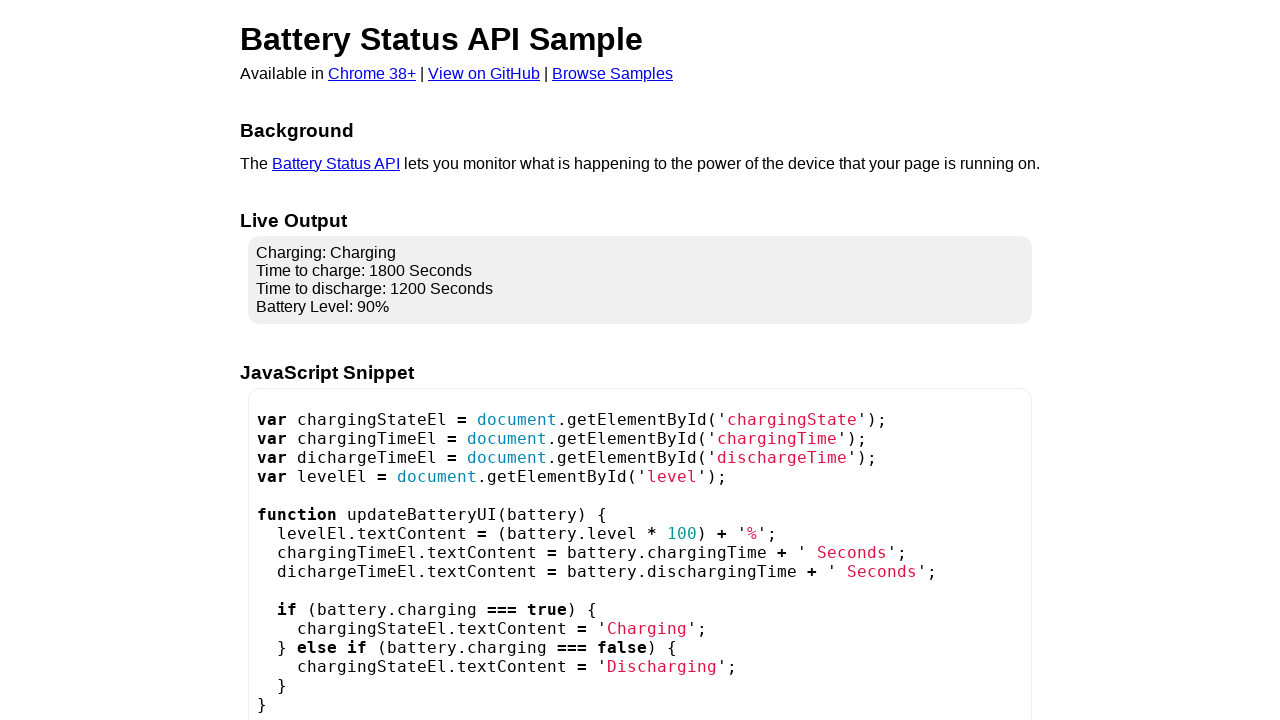

Verified charging time displays '1800 Seconds'
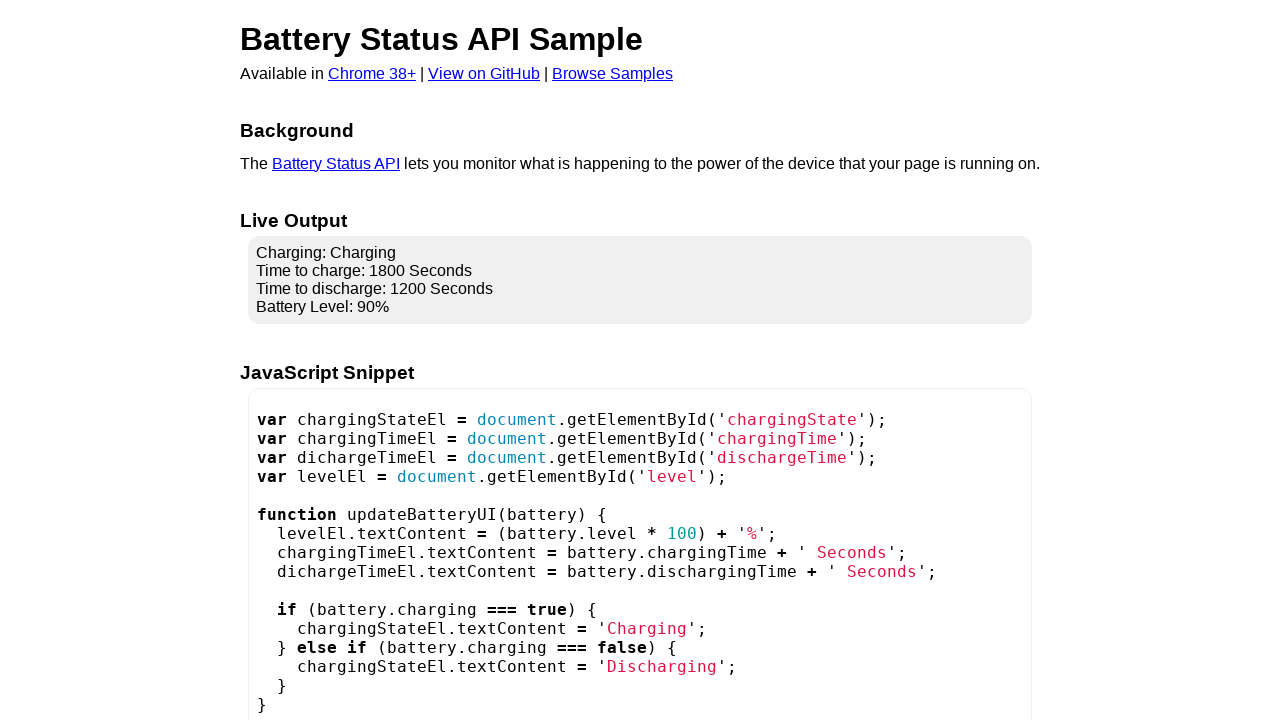

Verified discharge time displays '1200 Seconds'
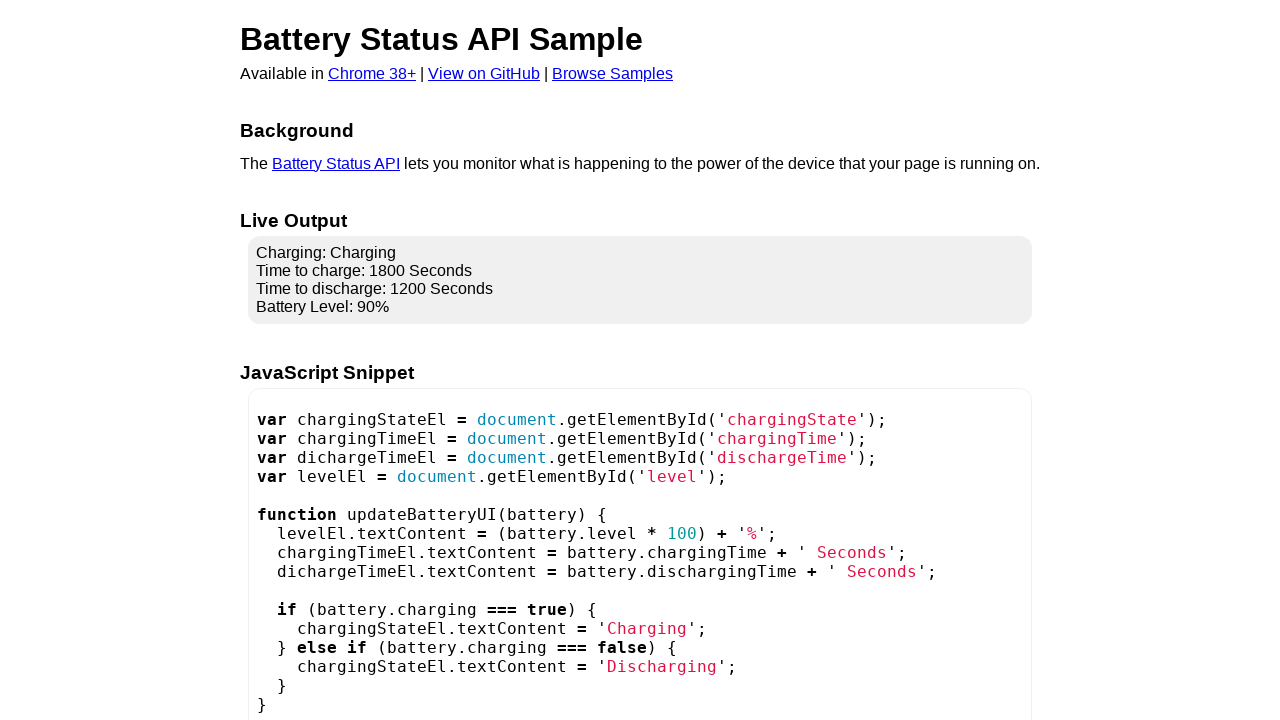

Verified battery level displays '90%'
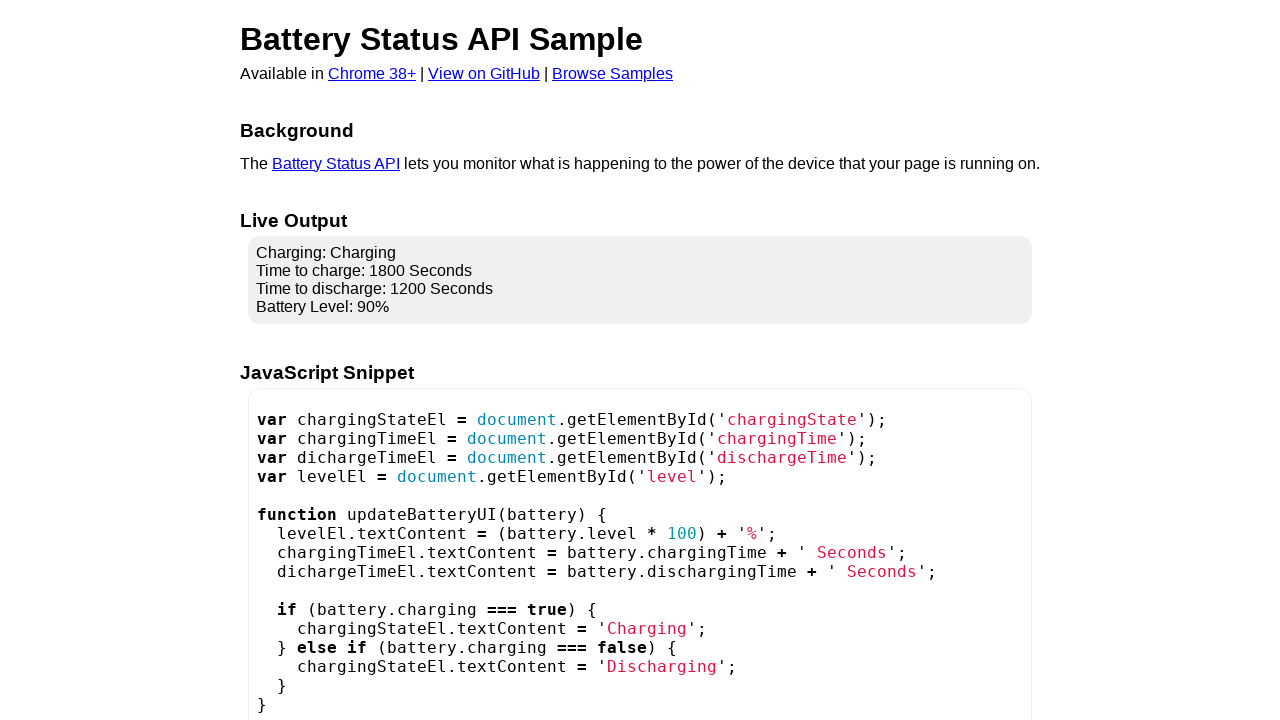

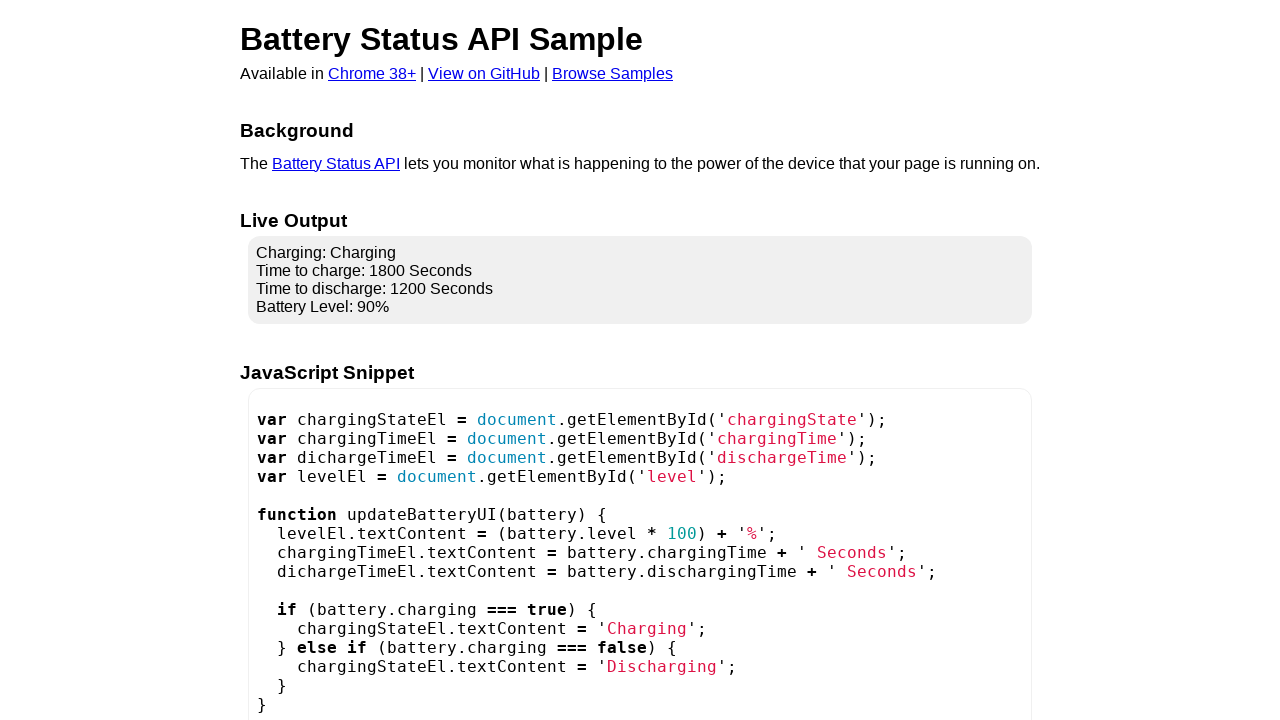